Tests a calculator web form by entering two numbers, selecting the Add operation, and clicking the calculate button to verify the result

Starting URL: https://demoselsite.azurewebsites.net/Webform1.aspx

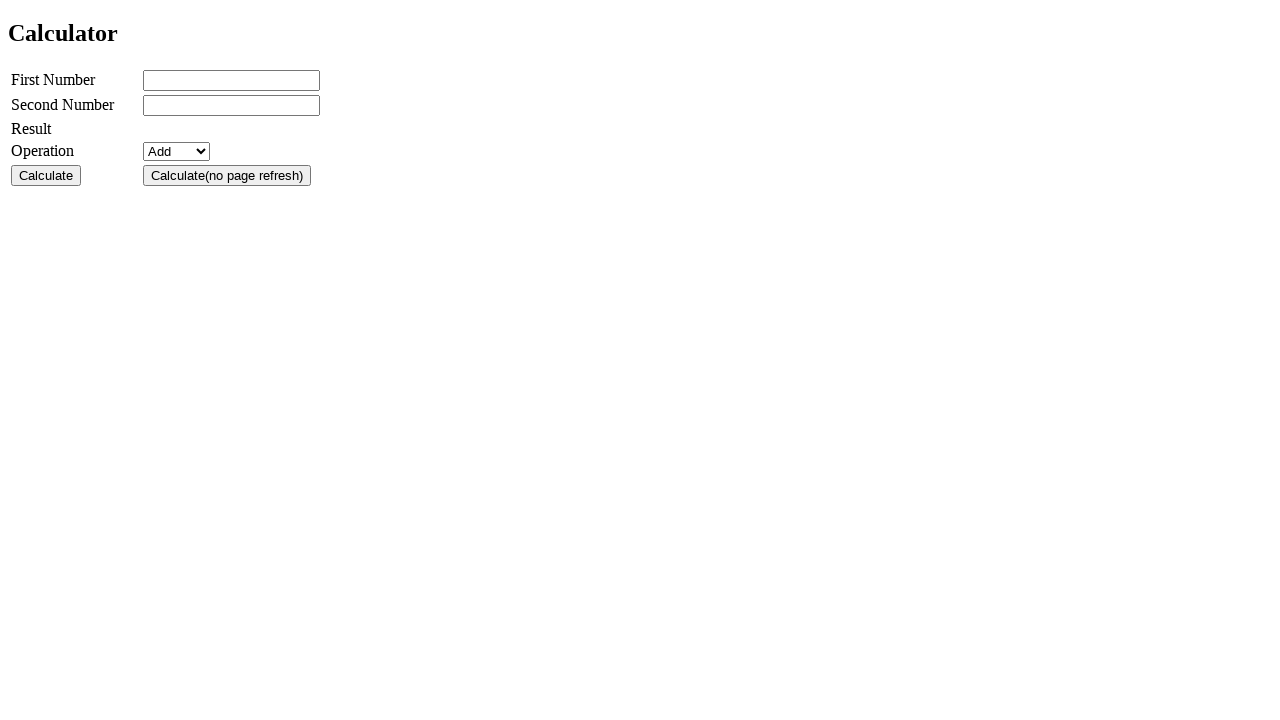

Entered first number '10' in the first input field on #txtno1
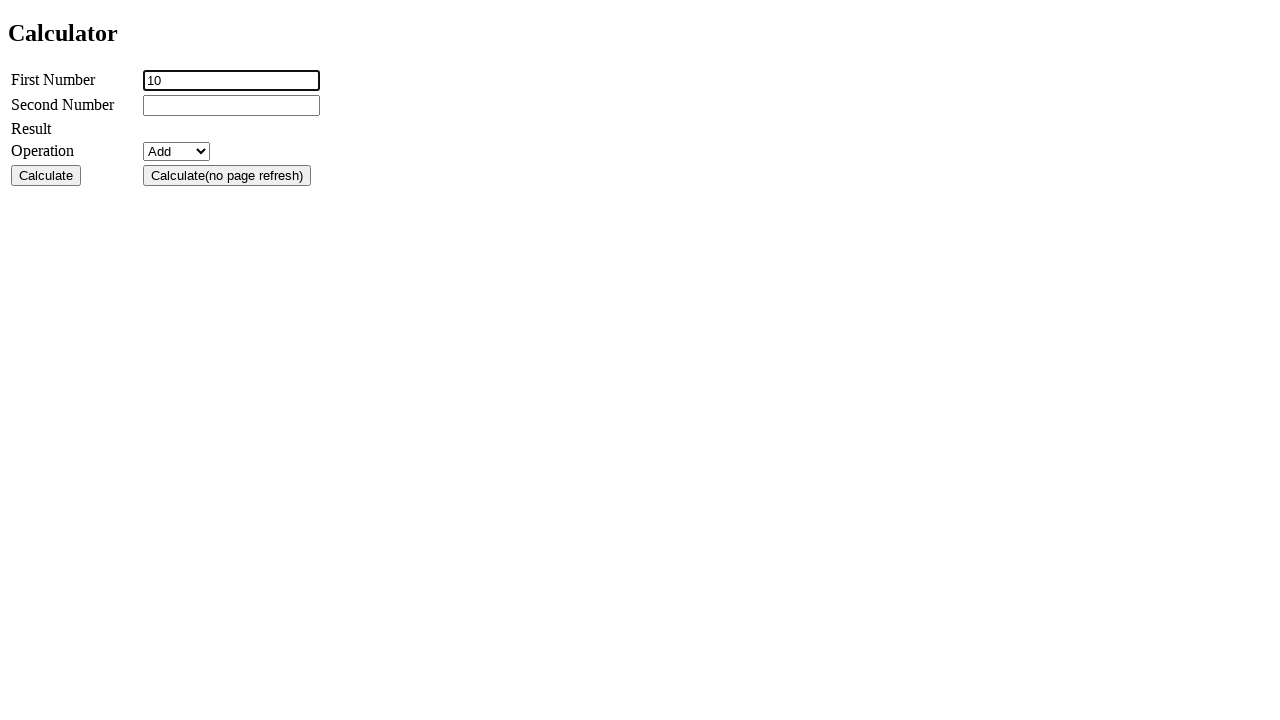

Entered second number '20' in the second input field on #txtno2
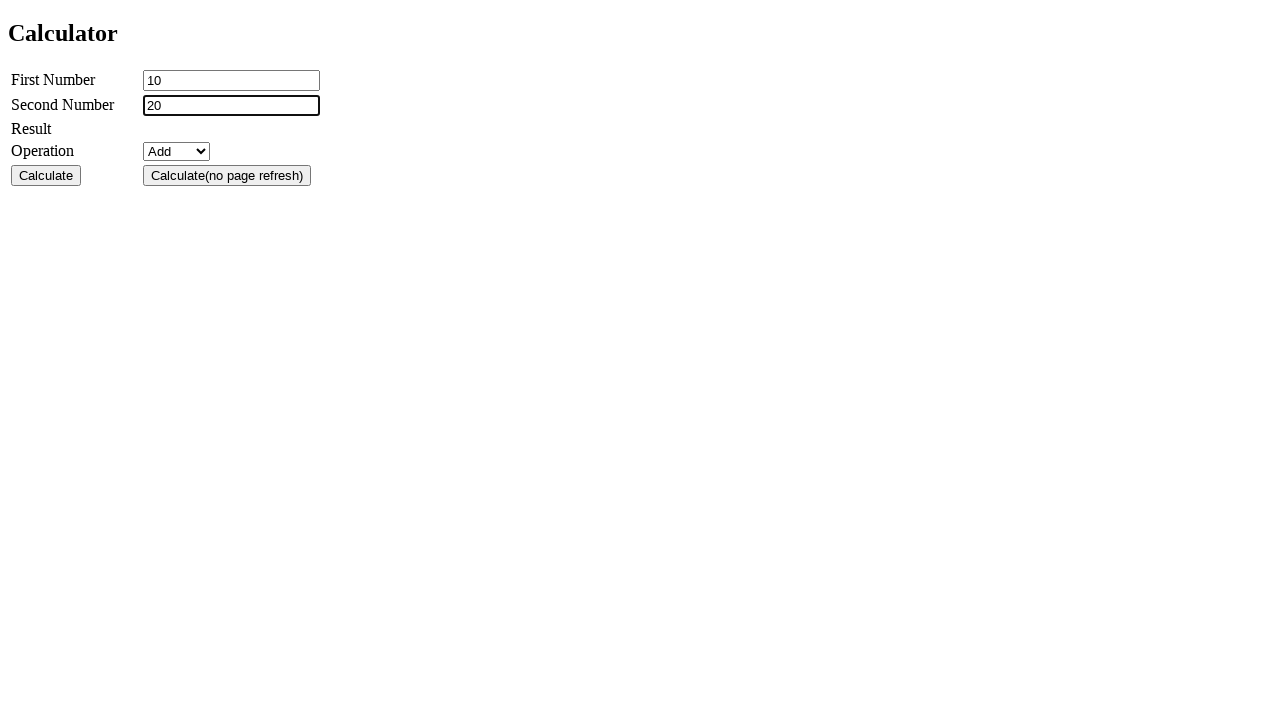

Selected 'Add' operation from the dropdown menu on #cmbop
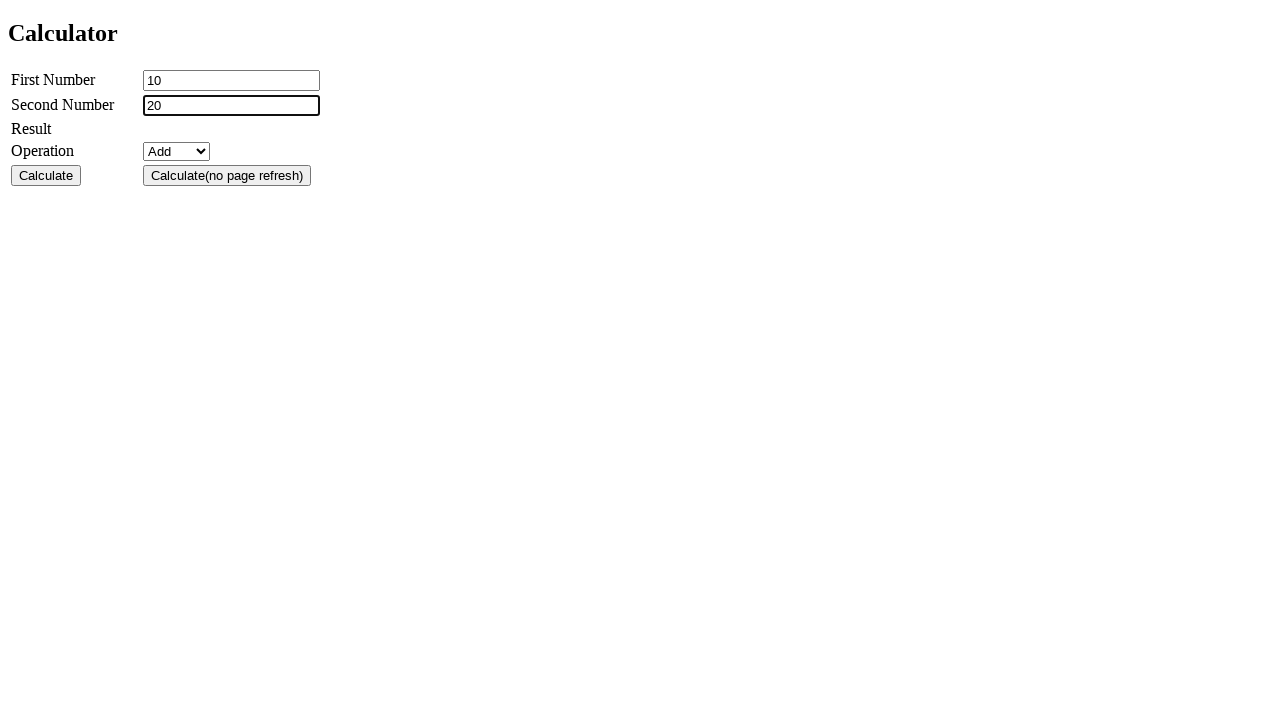

Clicked the calculate button to perform the addition at (46, 175) on #btnsrcvcalc
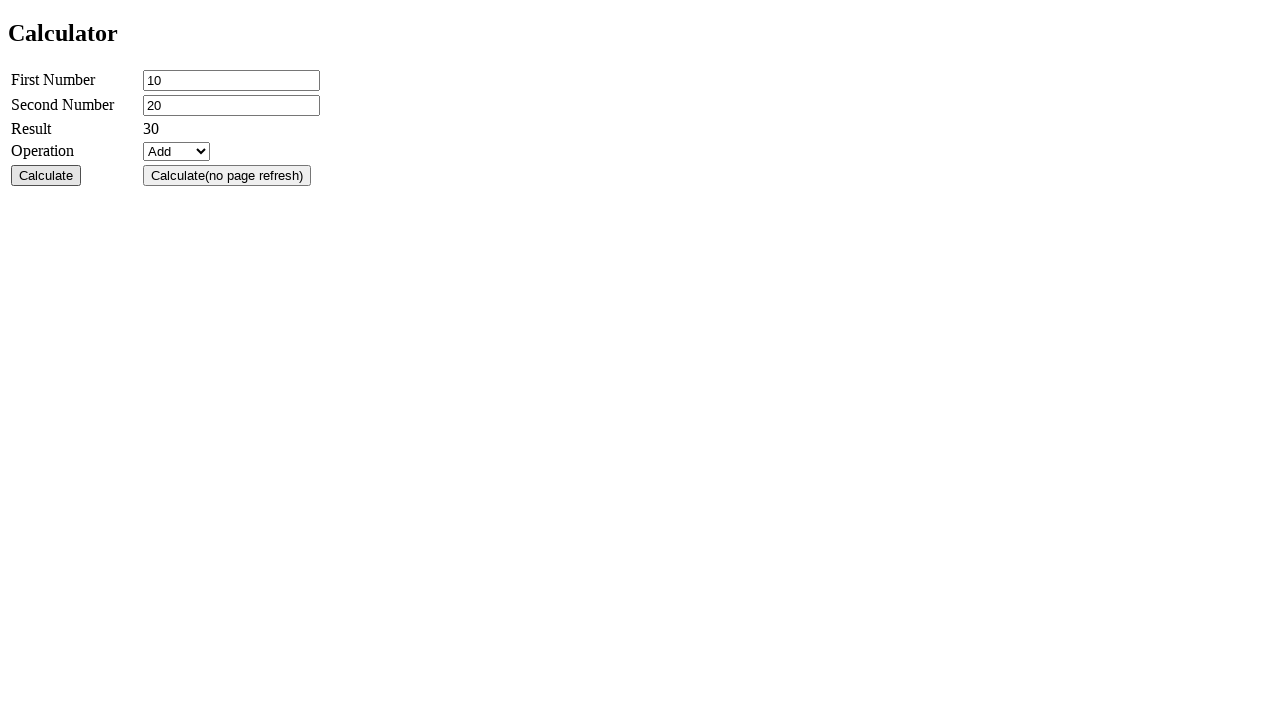

Result label loaded and is now visible
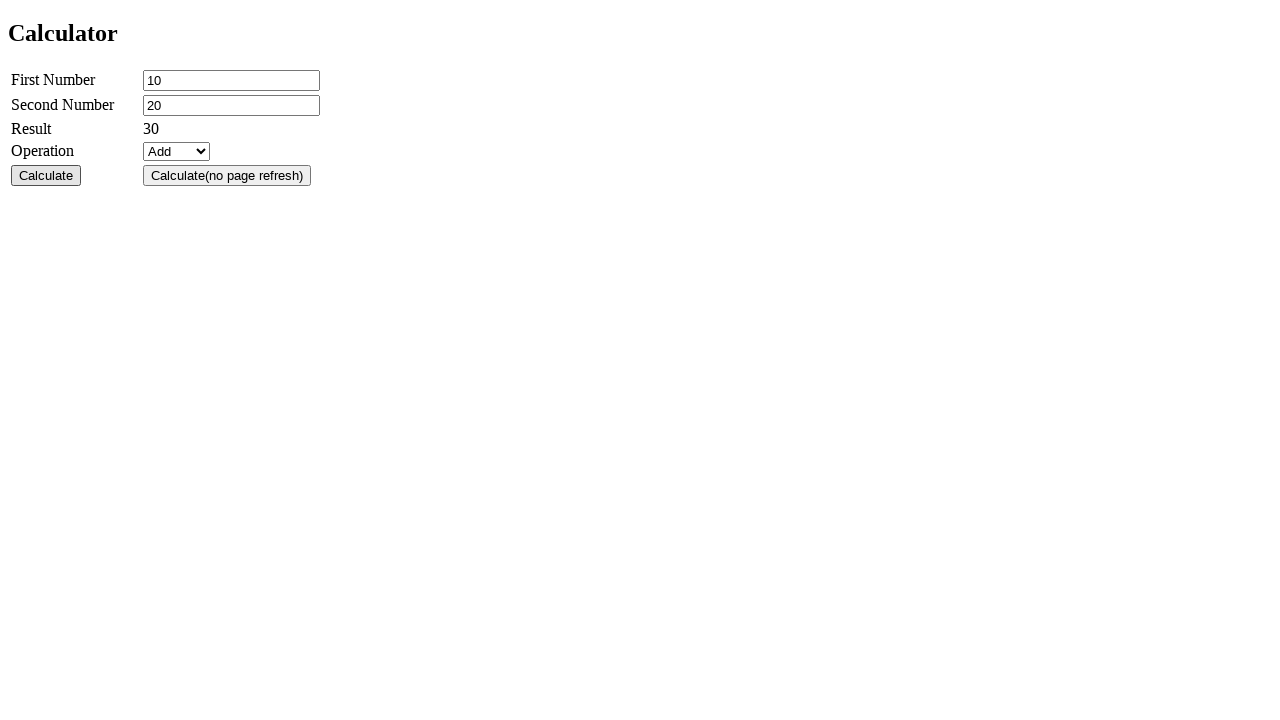

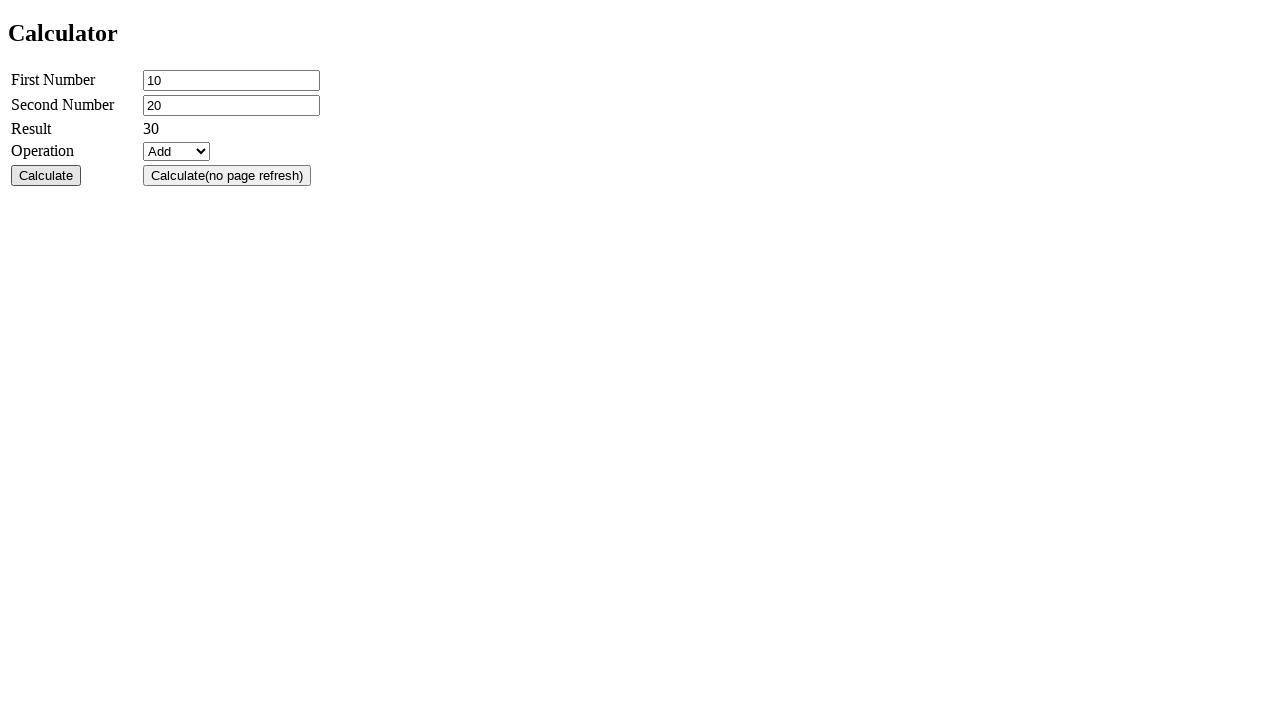